Tests nested frames navigation by clicking on the Nested Frames link, switching to the top frame, then to the middle frame, and reading the content text

Starting URL: https://the-internet.herokuapp.com/

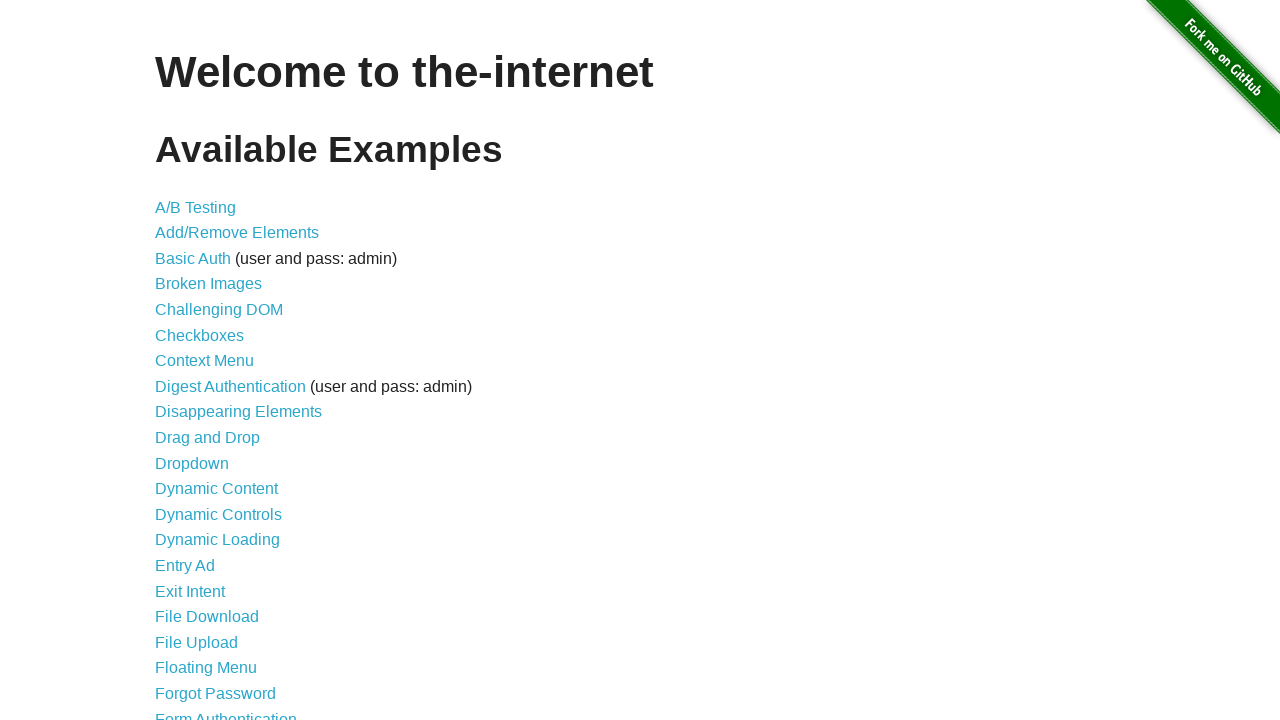

Clicked on Nested Frames link at (210, 395) on xpath=//a[contains(text(),'Nested Frames')]
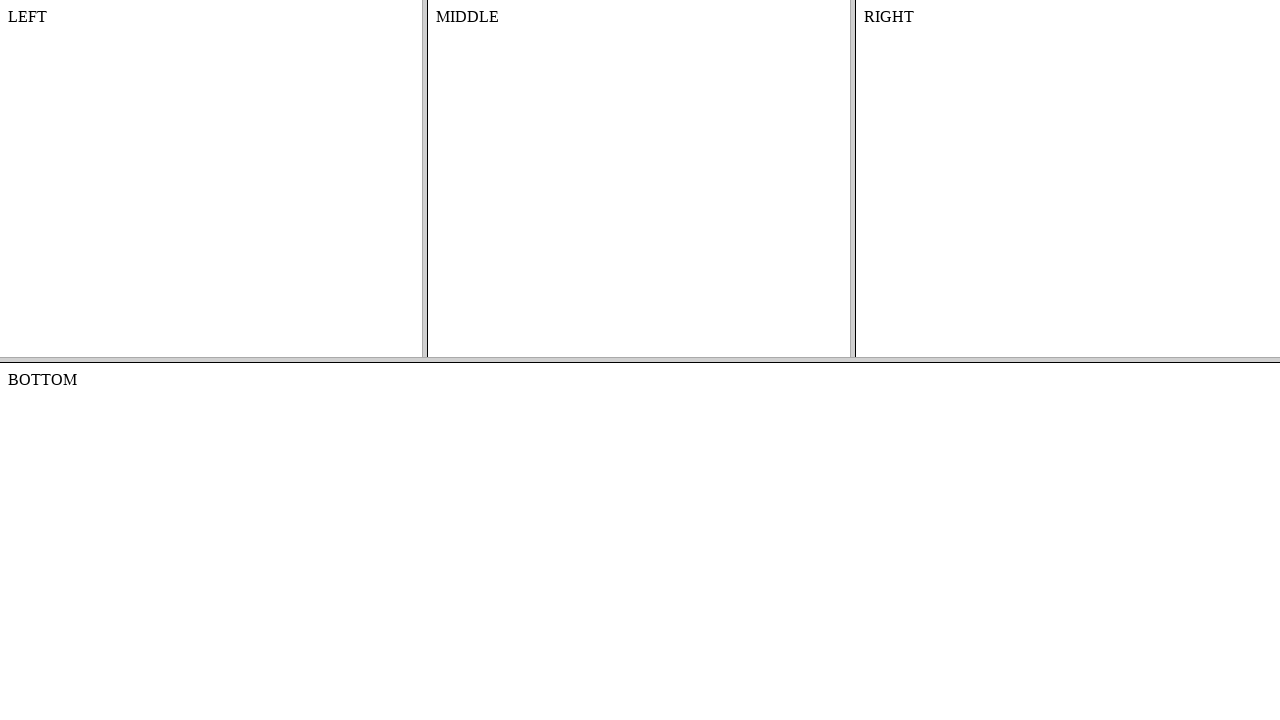

Waited for page to load completely
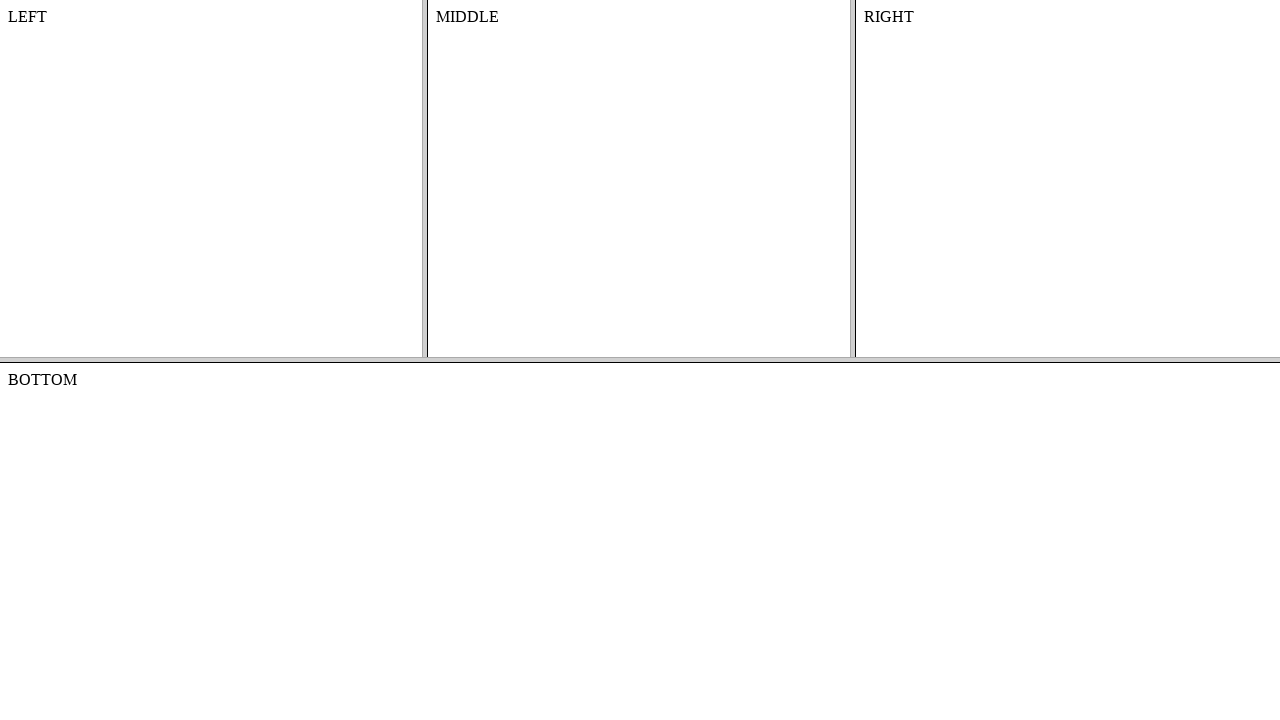

Switched to top frame
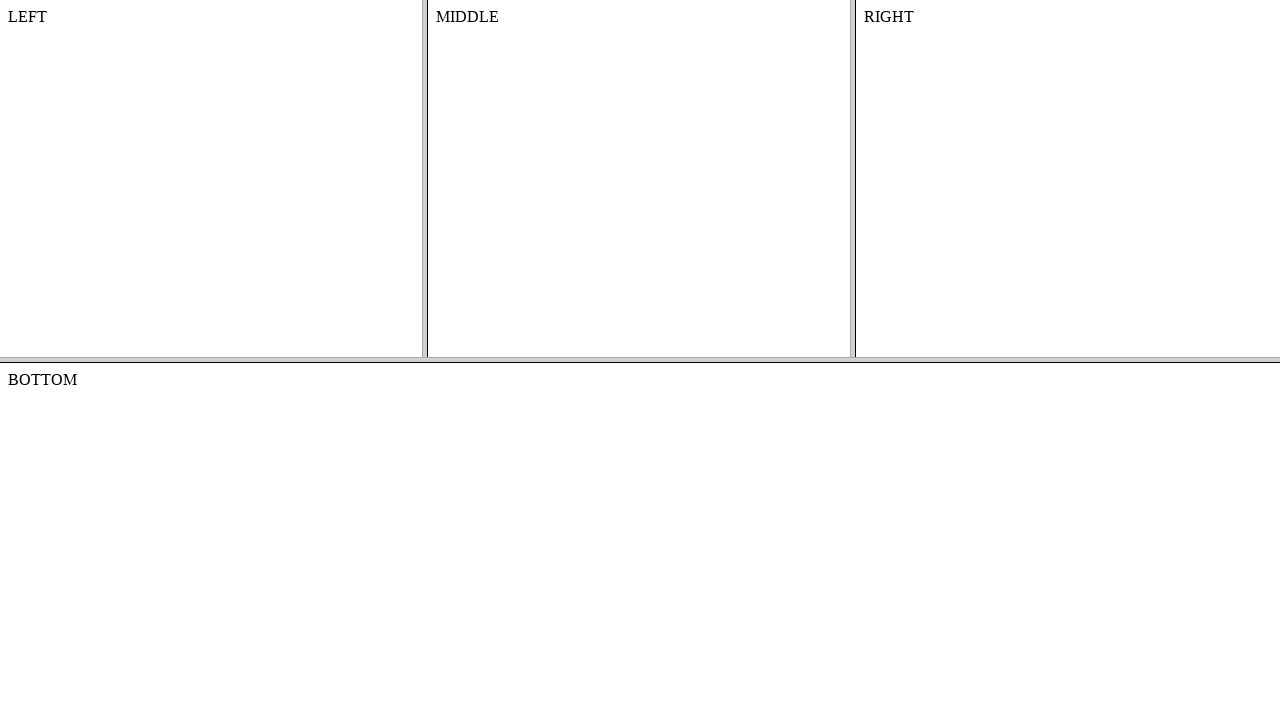

Switched to middle frame within top frame
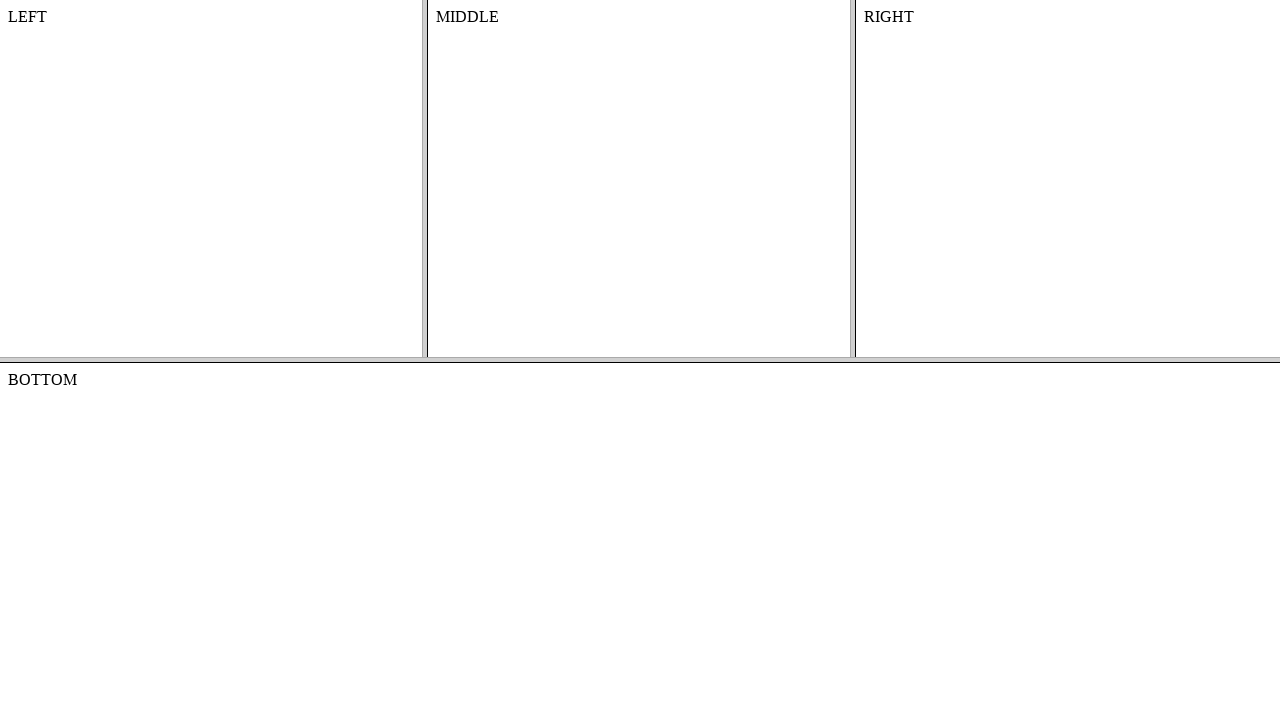

Content element in middle frame loaded and is visible
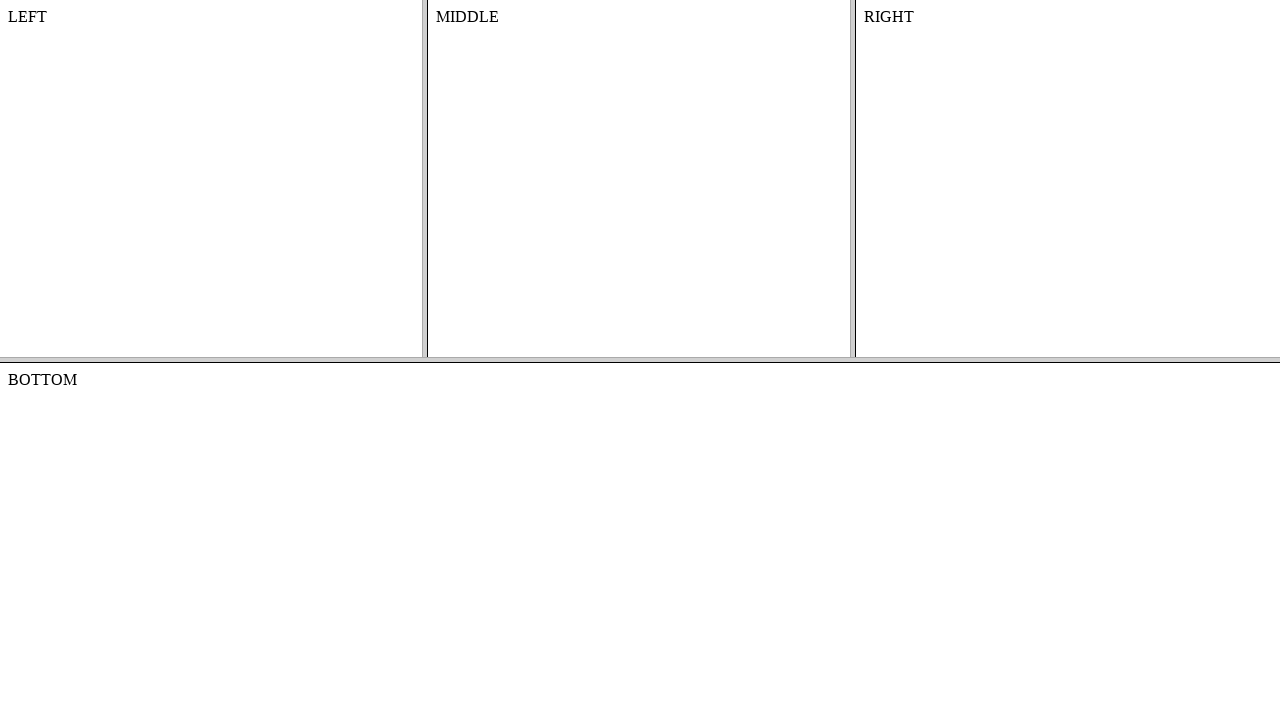

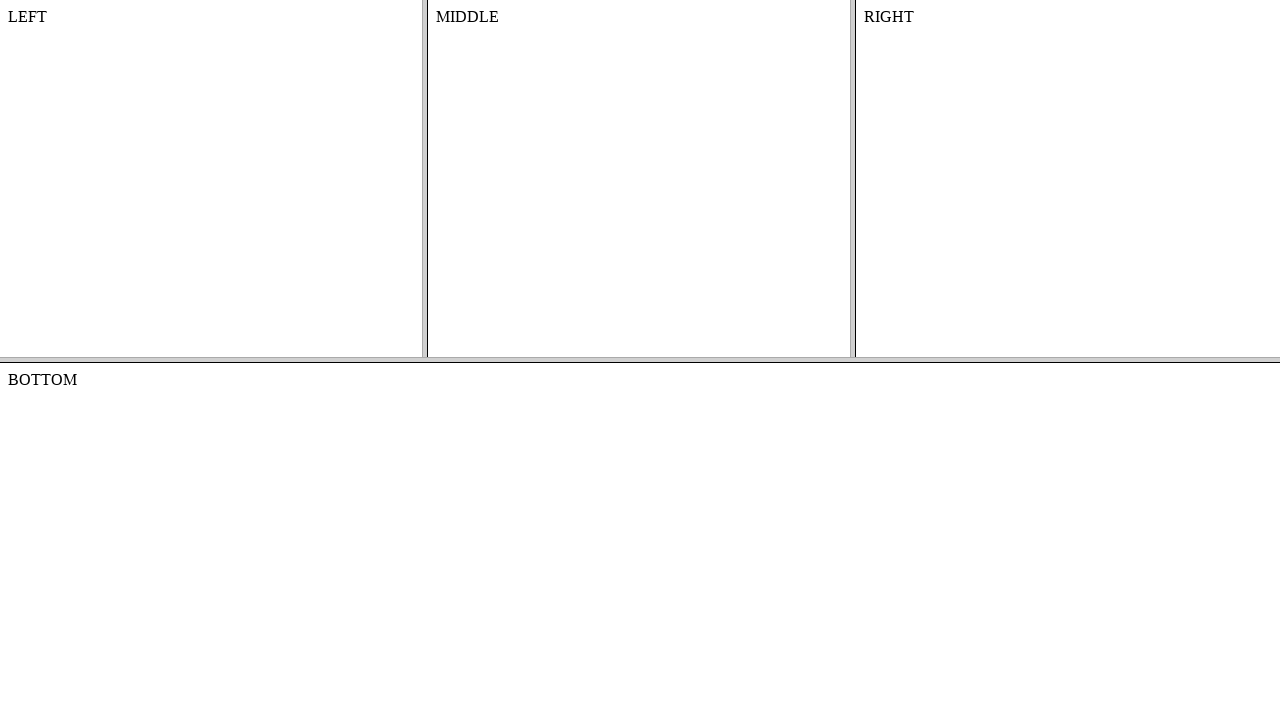